Navigates to the OrangeHRM demo page and verifies the page loads by checking that the title is accessible.

Starting URL: https://opensource-demo.orangehrmlive.com/

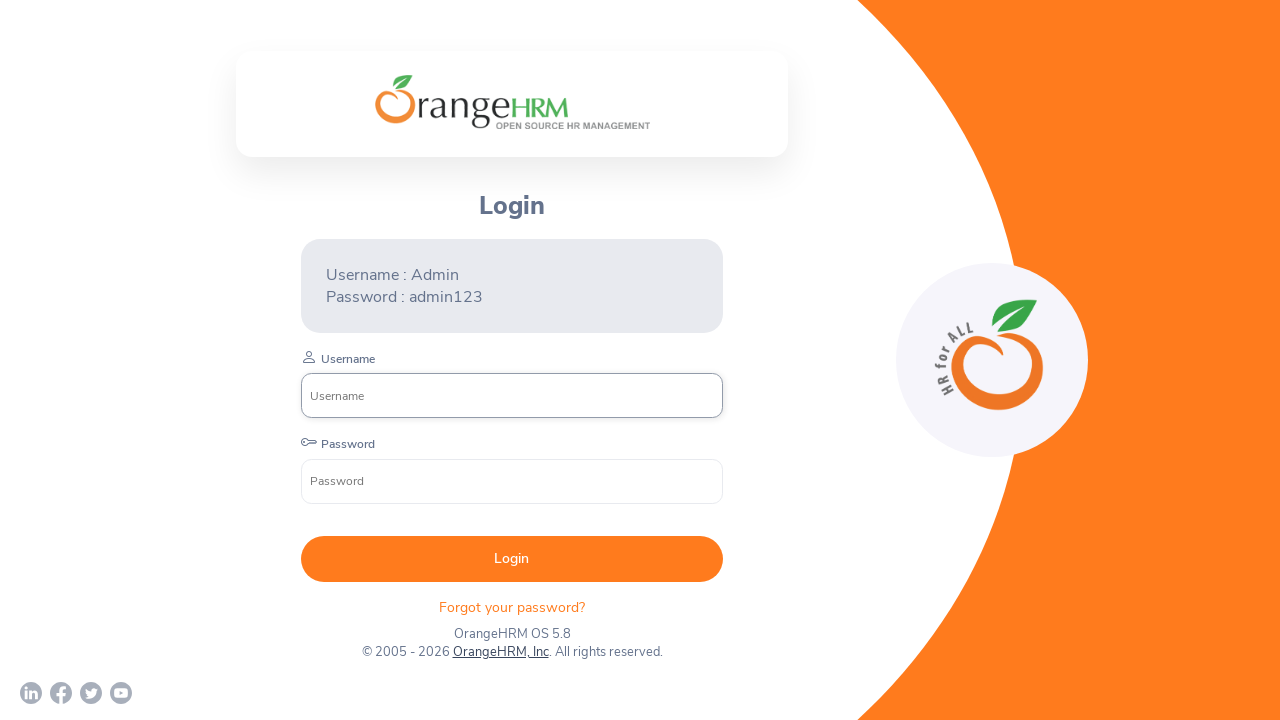

Waited for page to reach domcontentloaded state
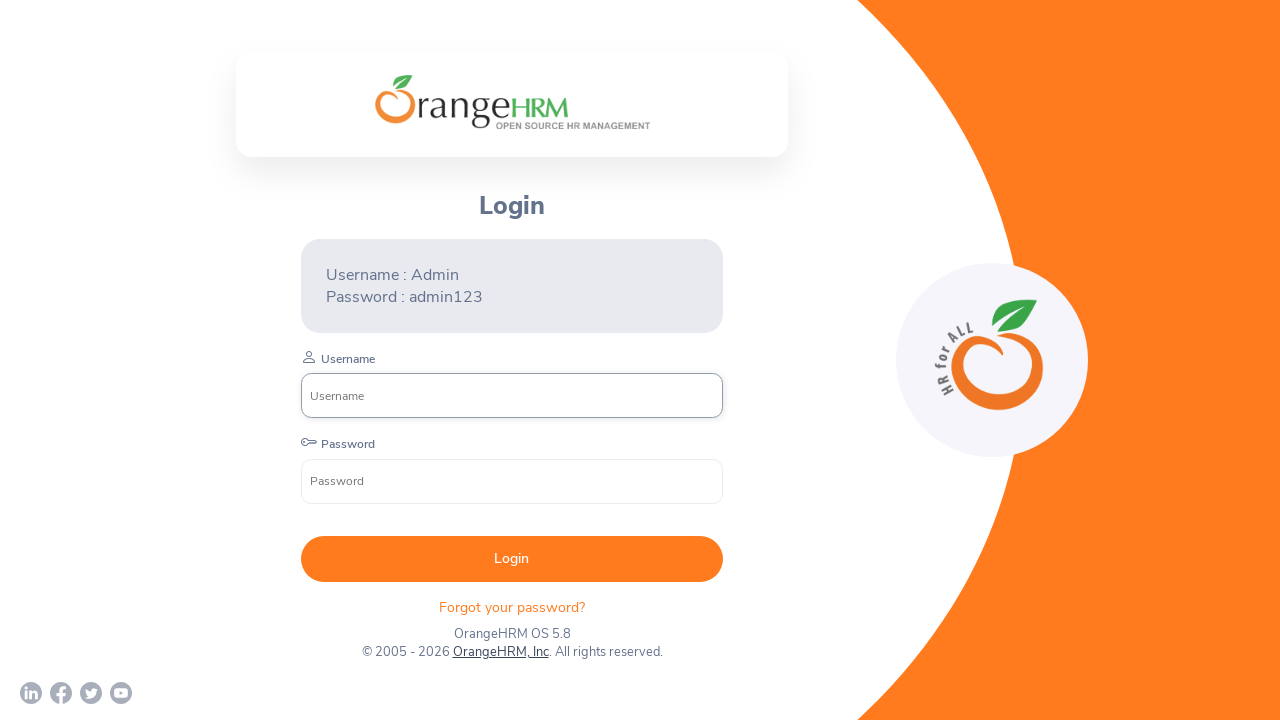

Retrieved page title: OrangeHRM
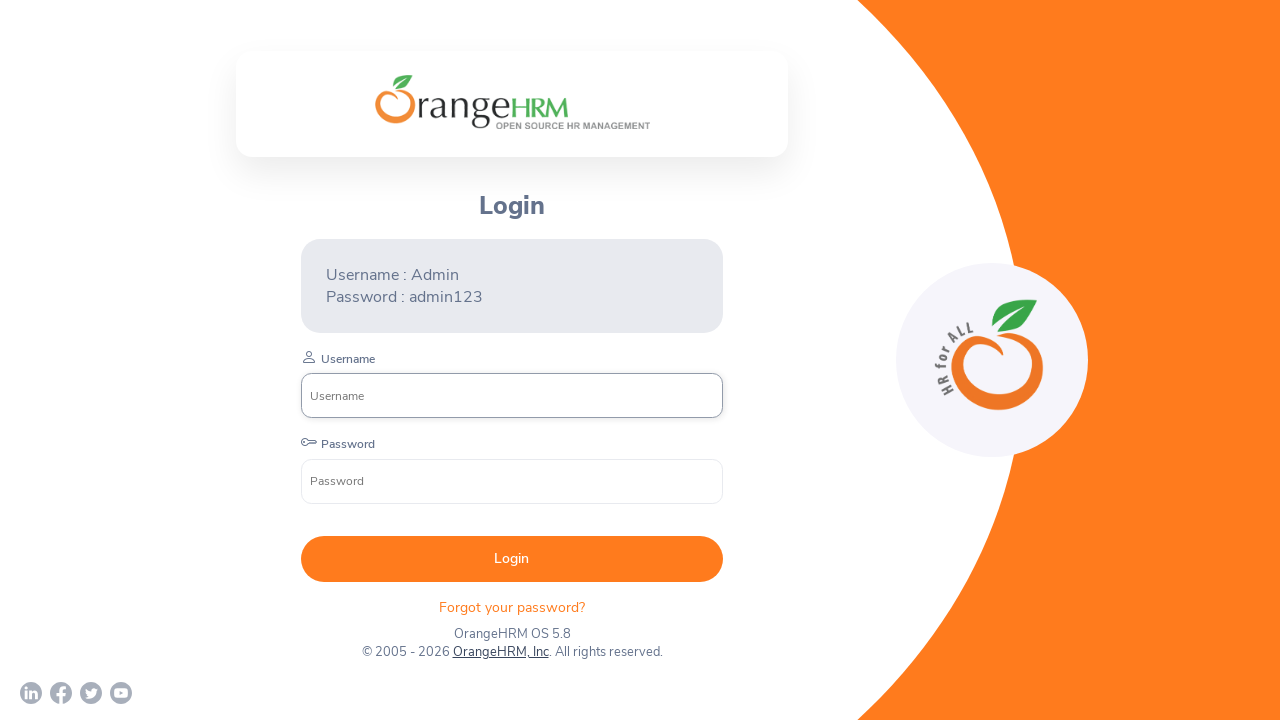

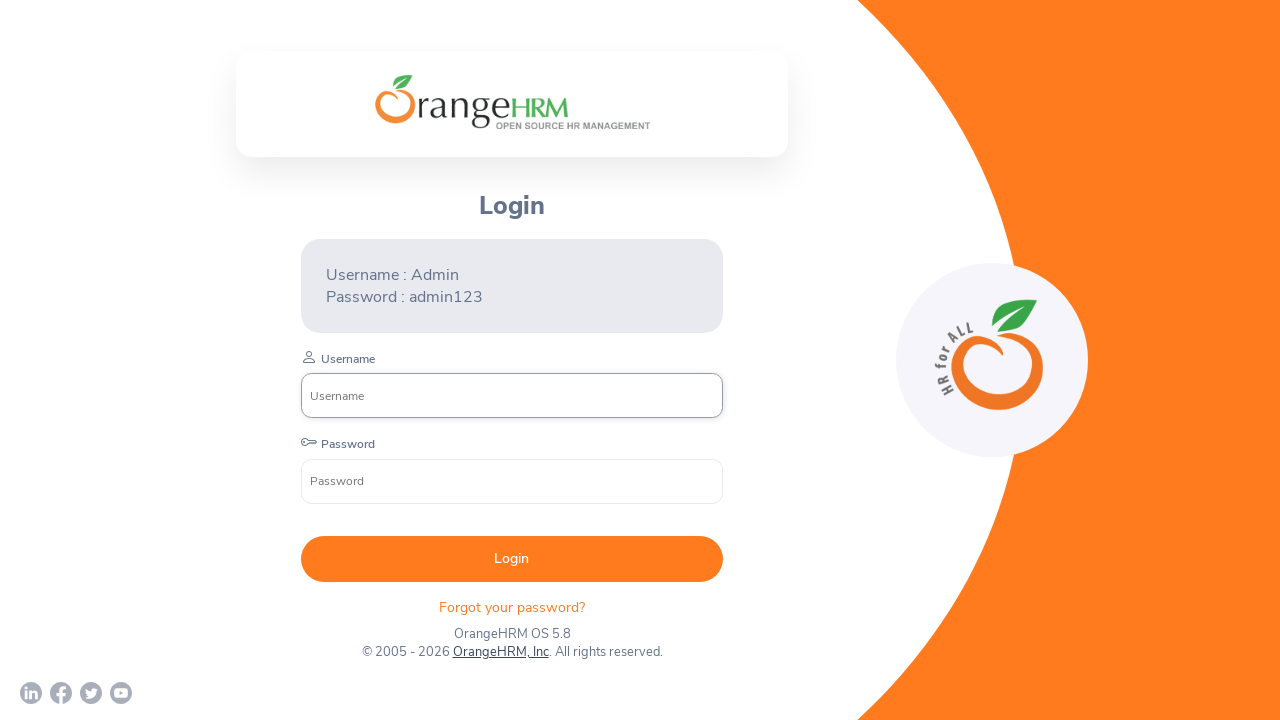